Tests browser navigation operations including refresh, back, and forward navigation between two pages

Starting URL: https://letskodeit.teachable.com/p/practice

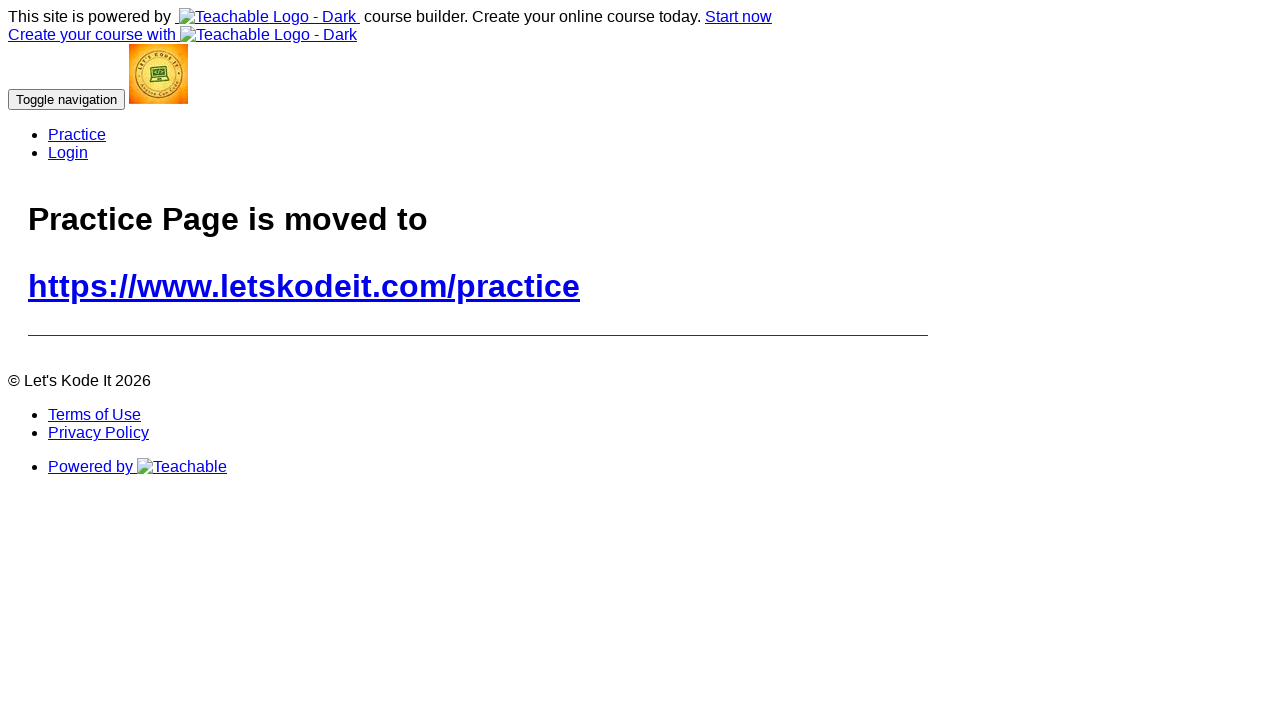

Refreshed the current practice page
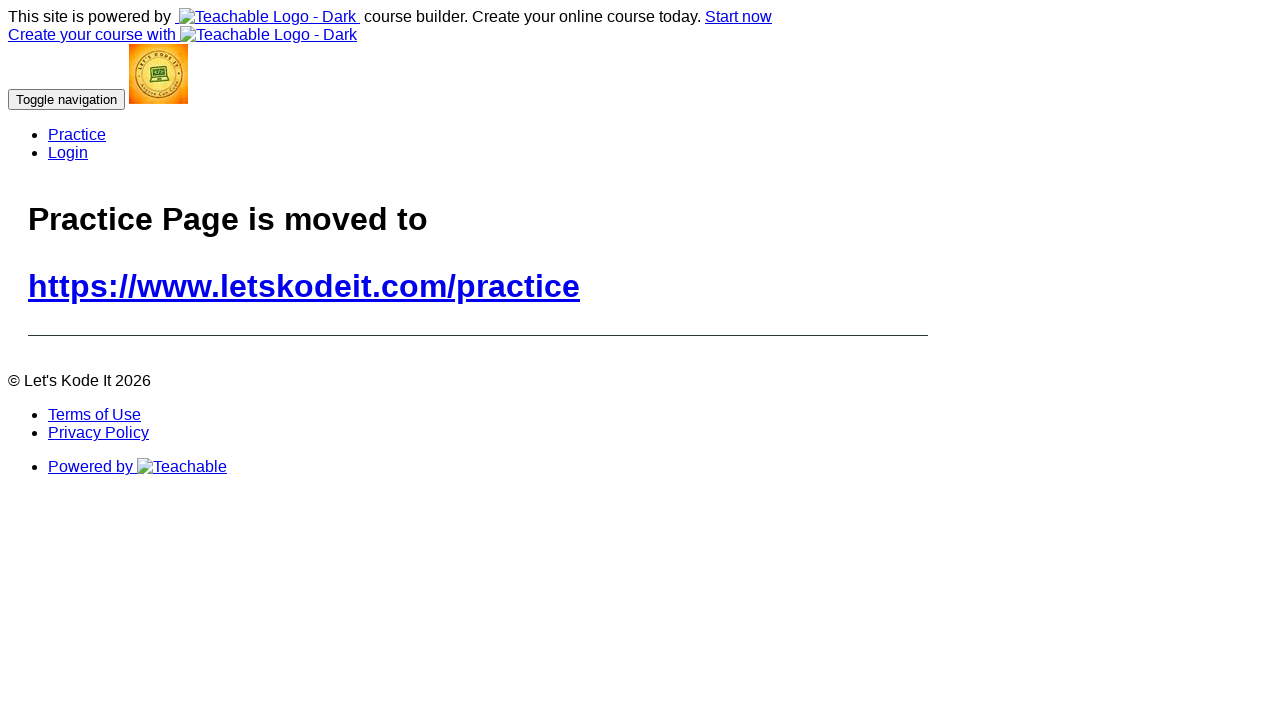

Navigated to letskodeit home page
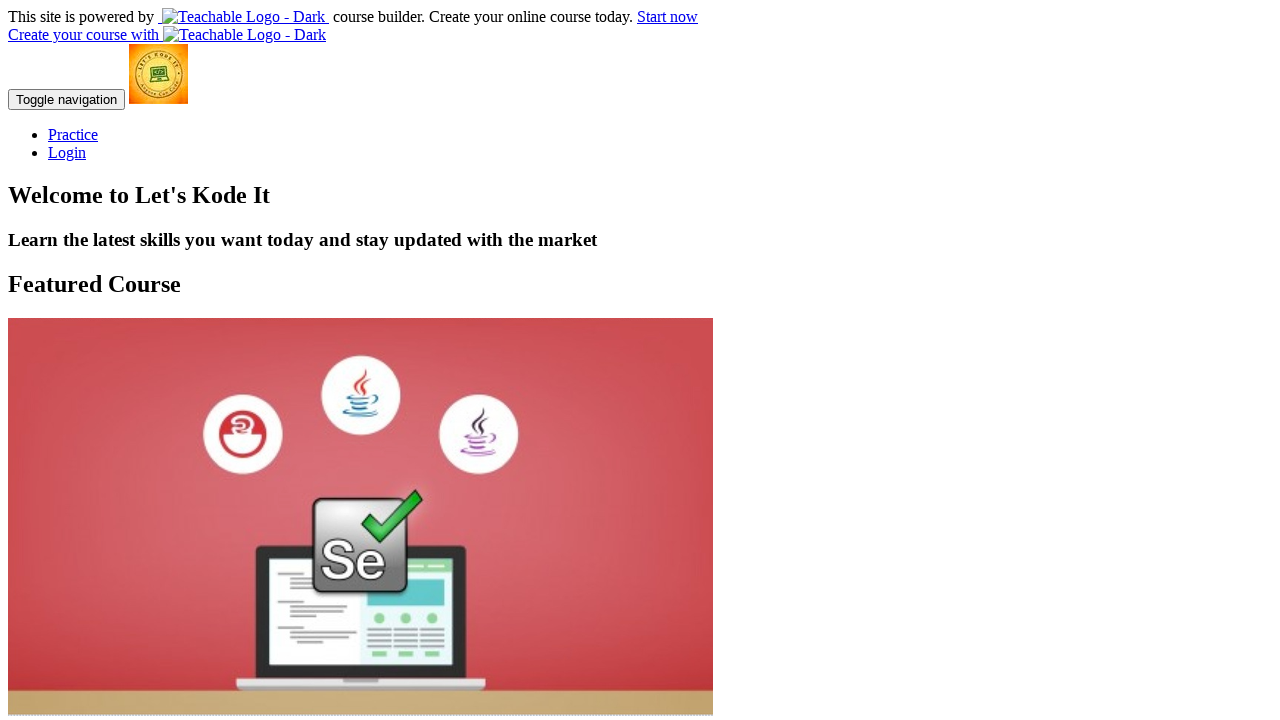

Navigated back to previous page using back button
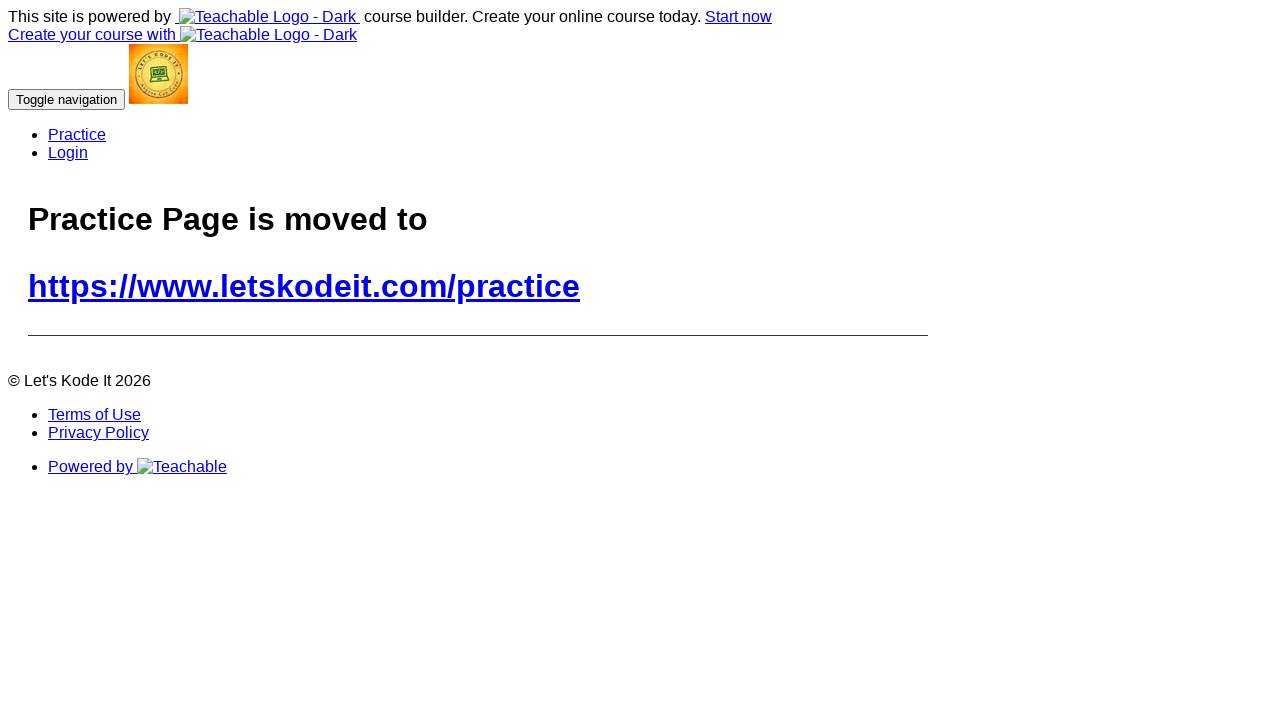

Navigated forward using forward button
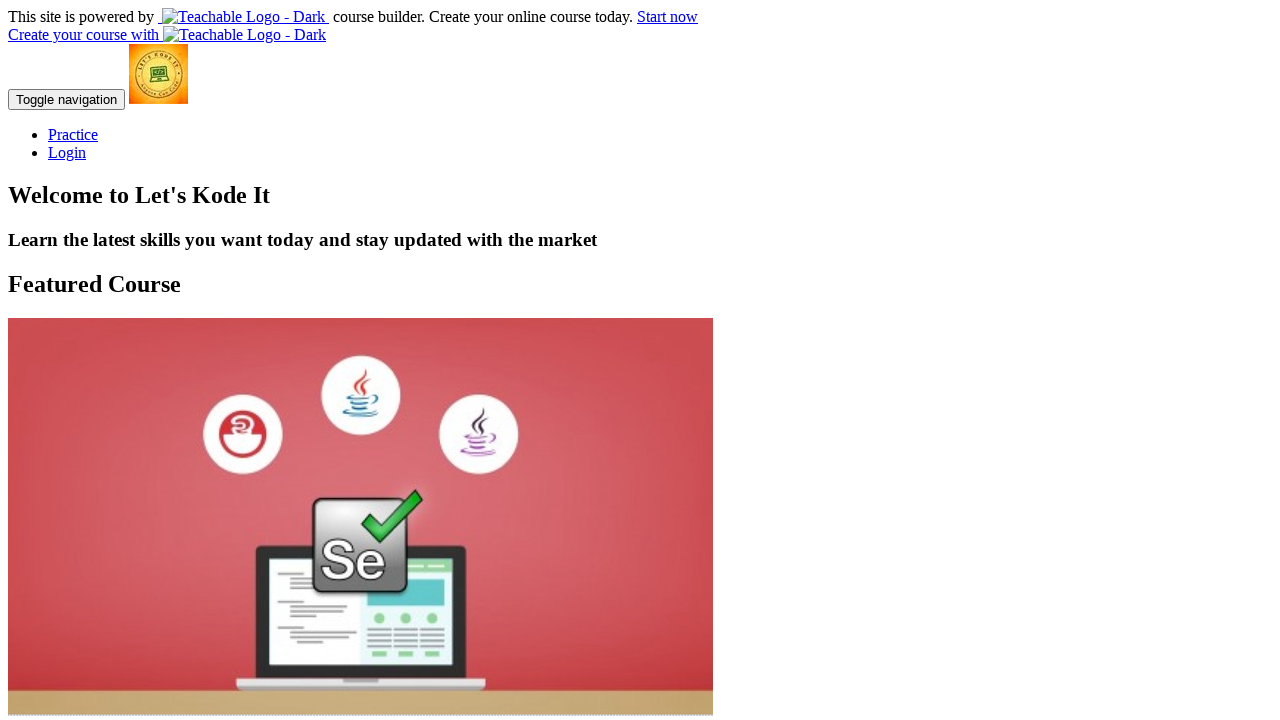

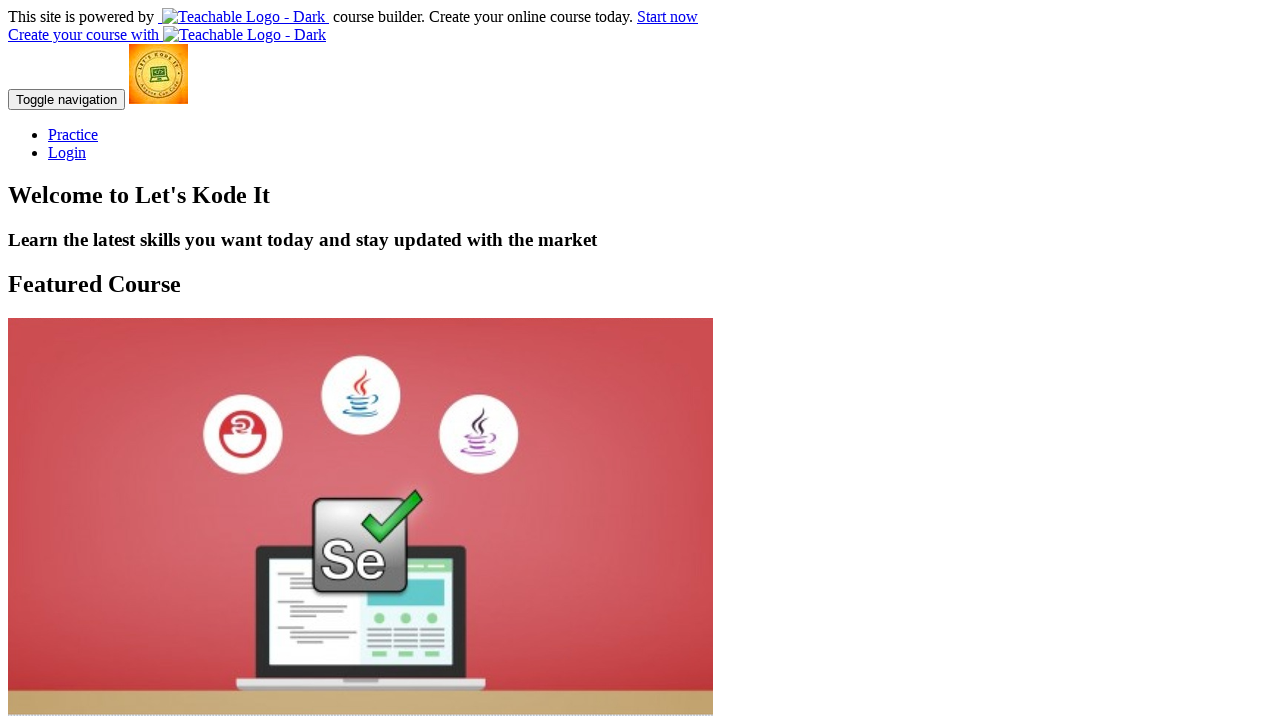